Navigates to a product page on Tous.com and interacts with display auxiliary elements and subcategories by hovering over them

Starting URL: https://www.tous.com/es-es/pulsera-silueta-de-plata-vermeil/p/913561550

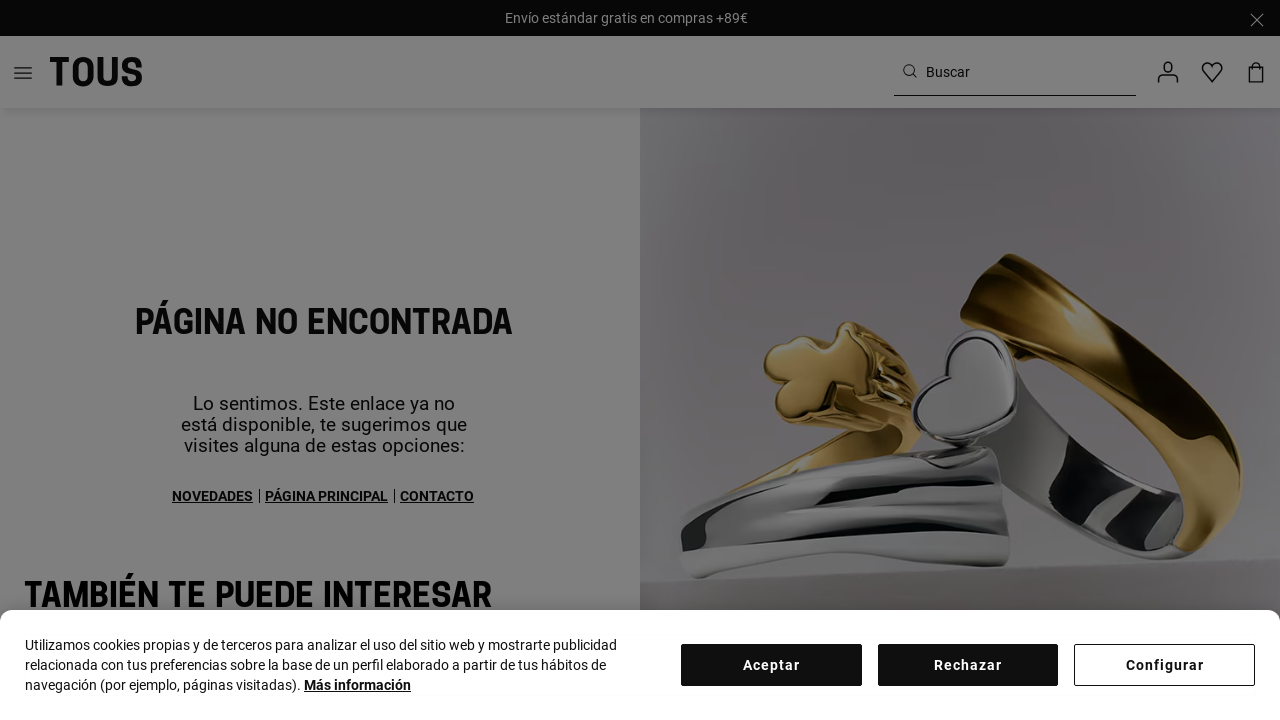

Located all display auxiliary elements on the product page
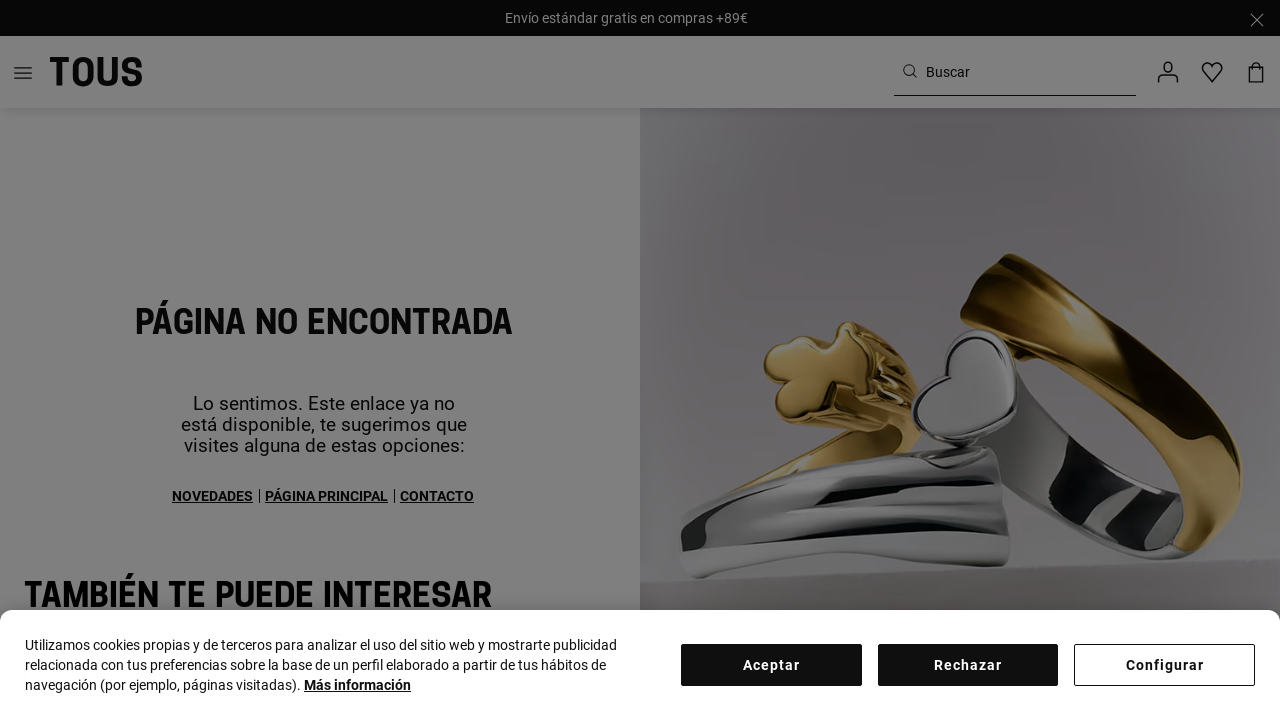

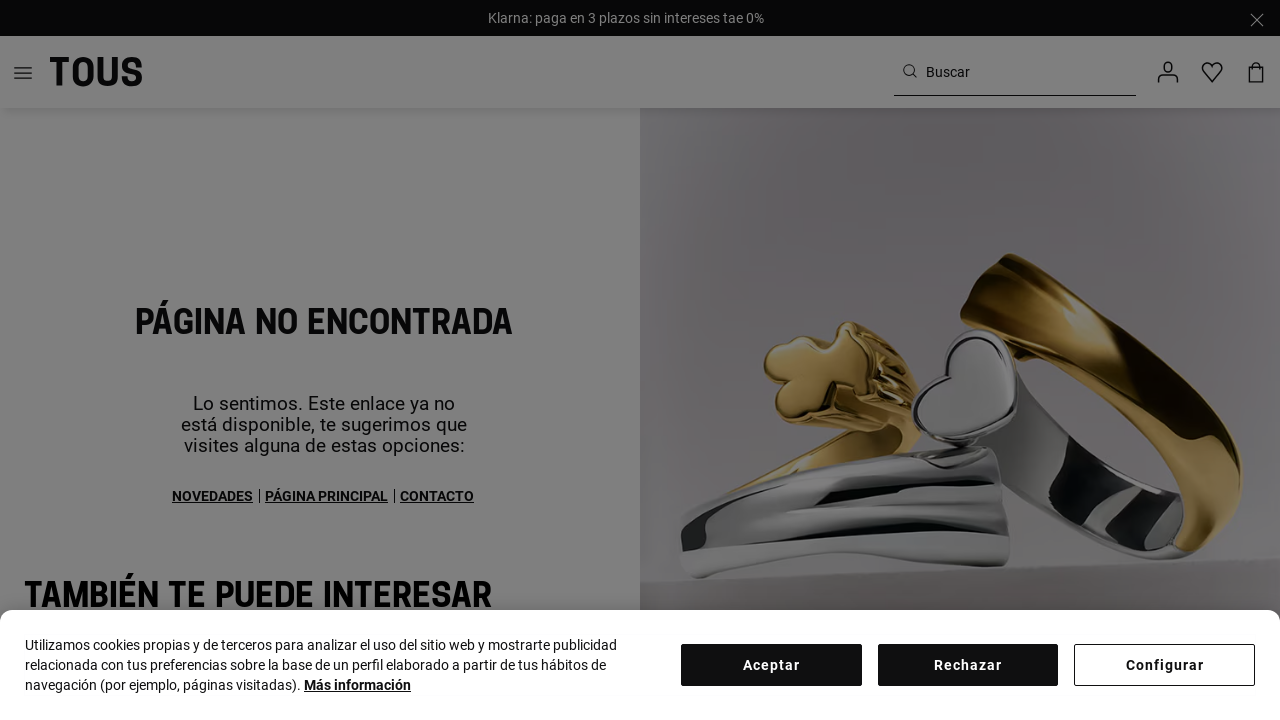